Verifies the Left button by clicking on it

Starting URL: https://formy-project.herokuapp.com/buttons#

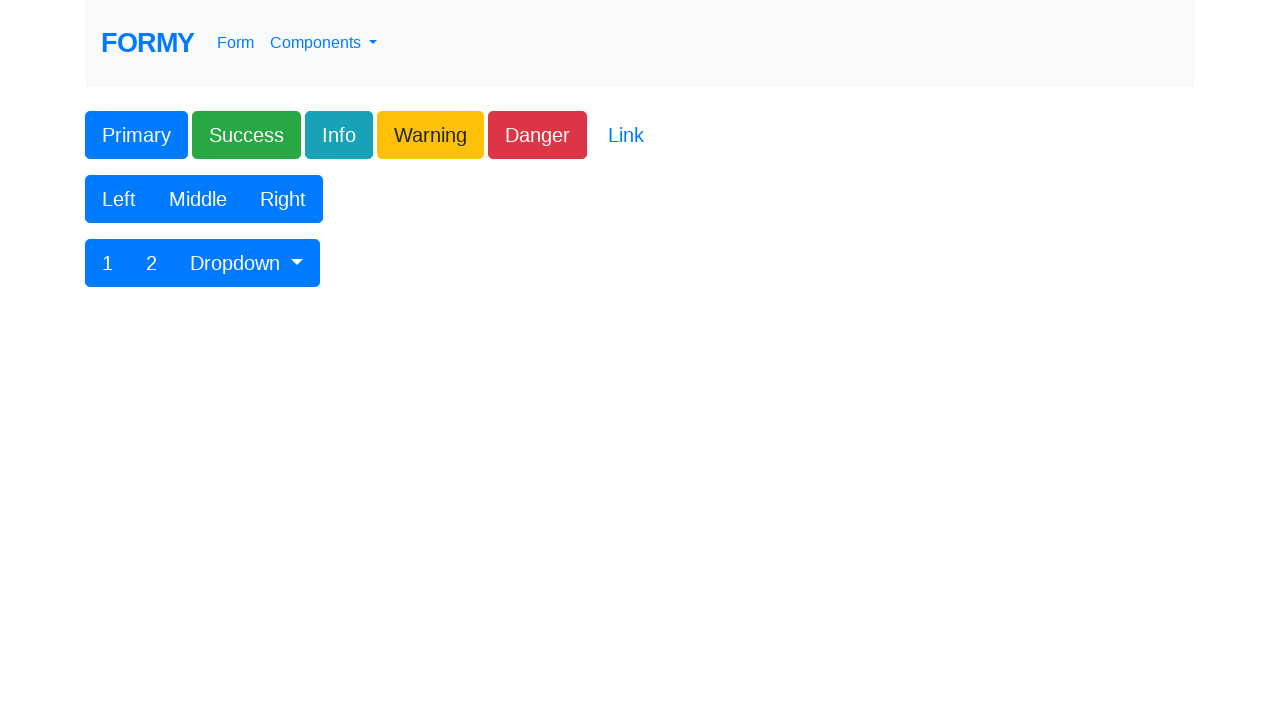

Clicked the Left button at (119, 199) on button:text('Left')
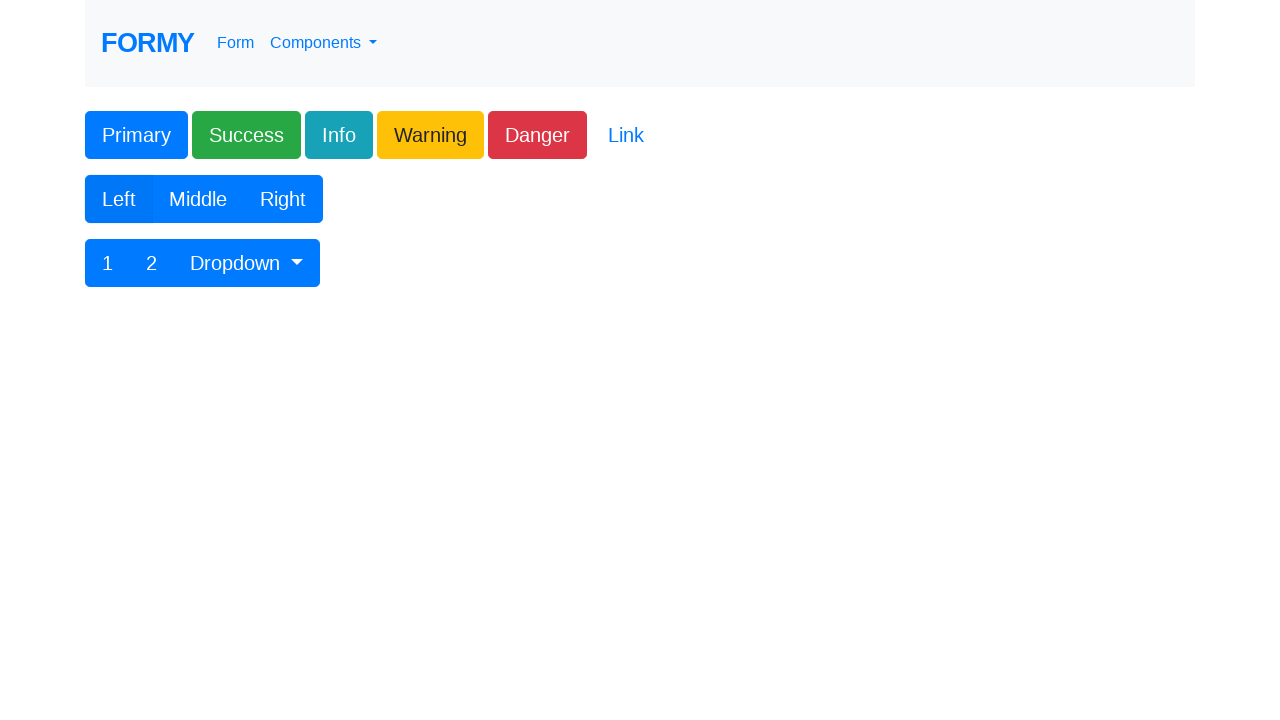

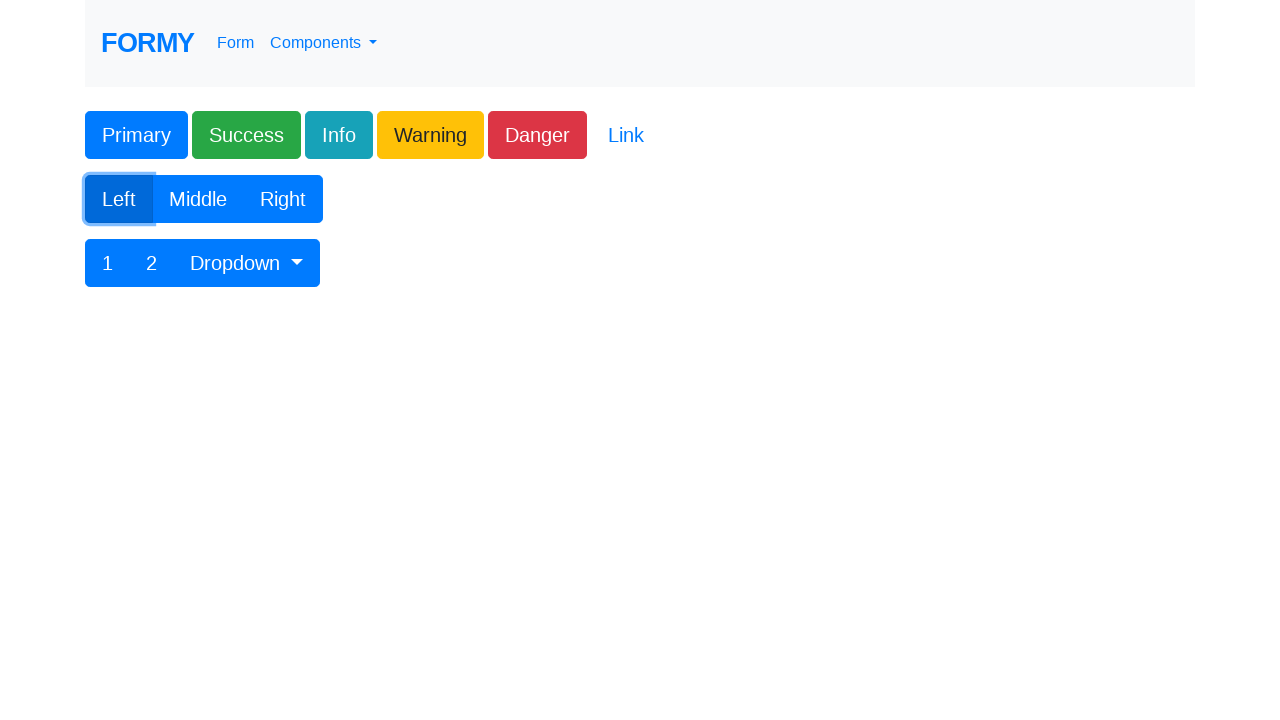